Tests error handling when searching for a pet with an invalid ID format through the Swagger UI

Starting URL: https://petstore.swagger.io

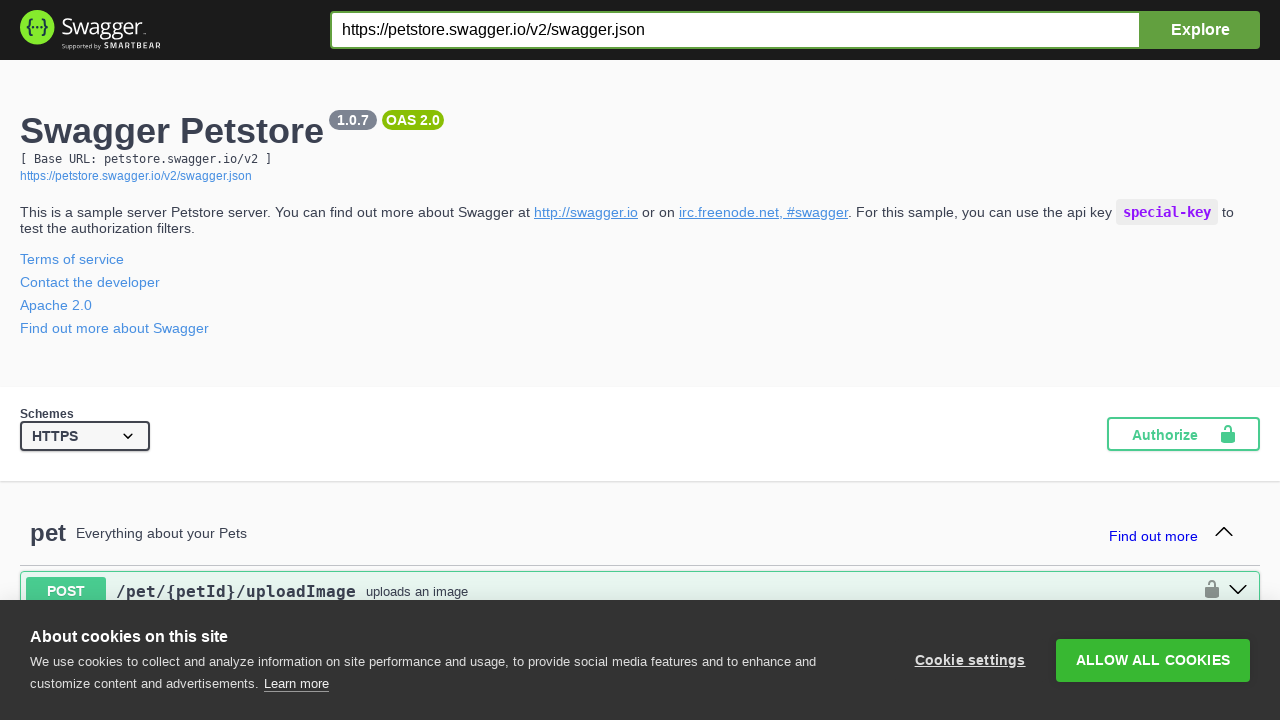

Clicked getPetById endpoint link at (176, 360) on a[href='#/pet/getPetById']
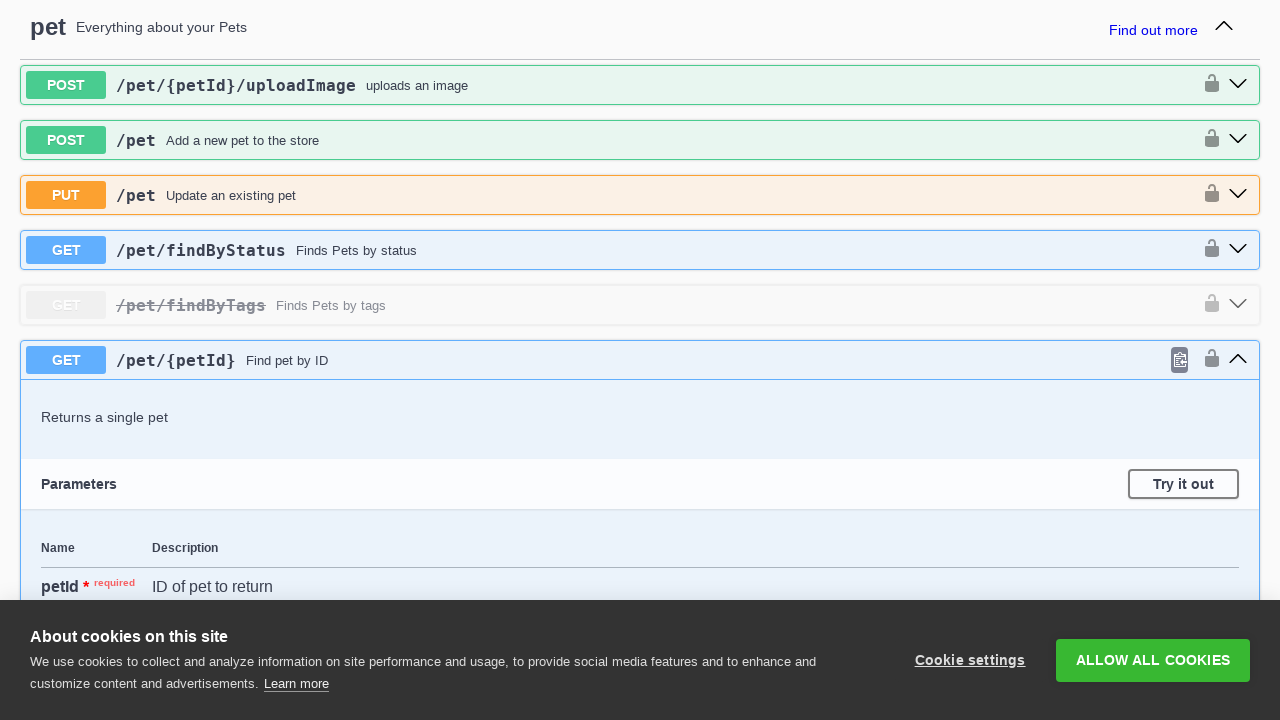

Clicked Try it out button at (1184, 484) on .btn.try-out__btn
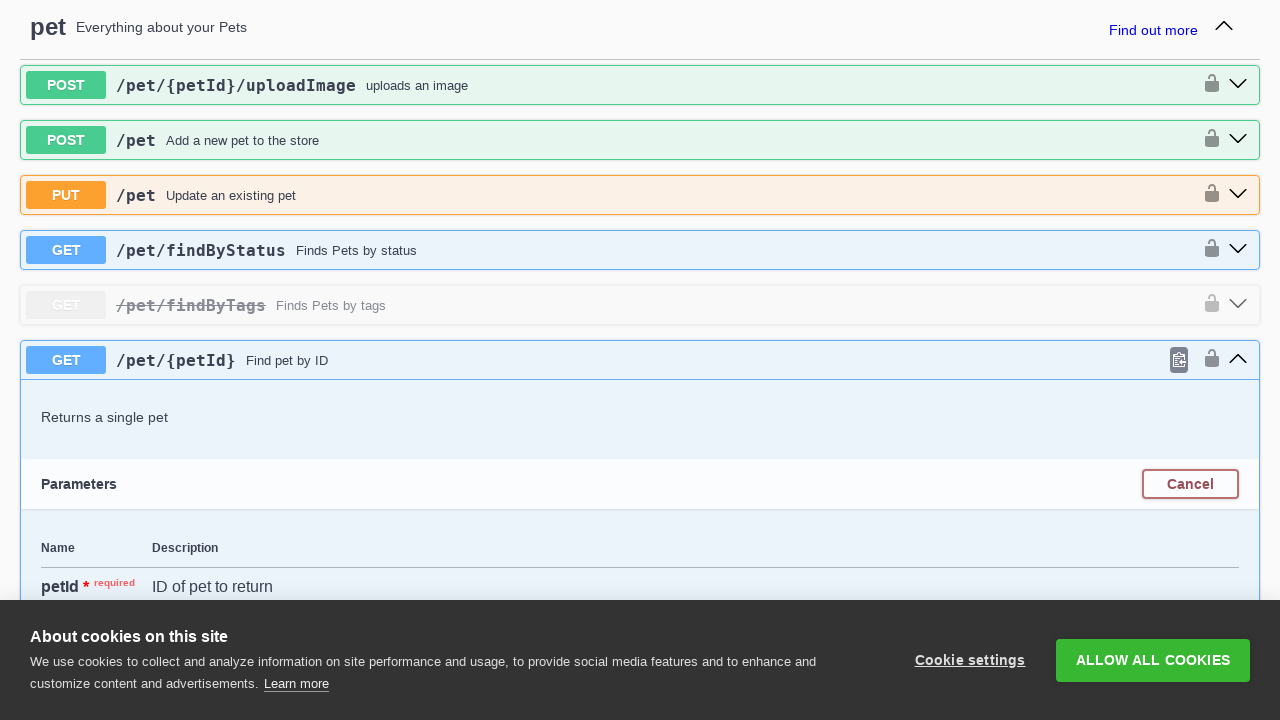

Filled petId input with invalid value 'A123' on input[placeholder='petId']
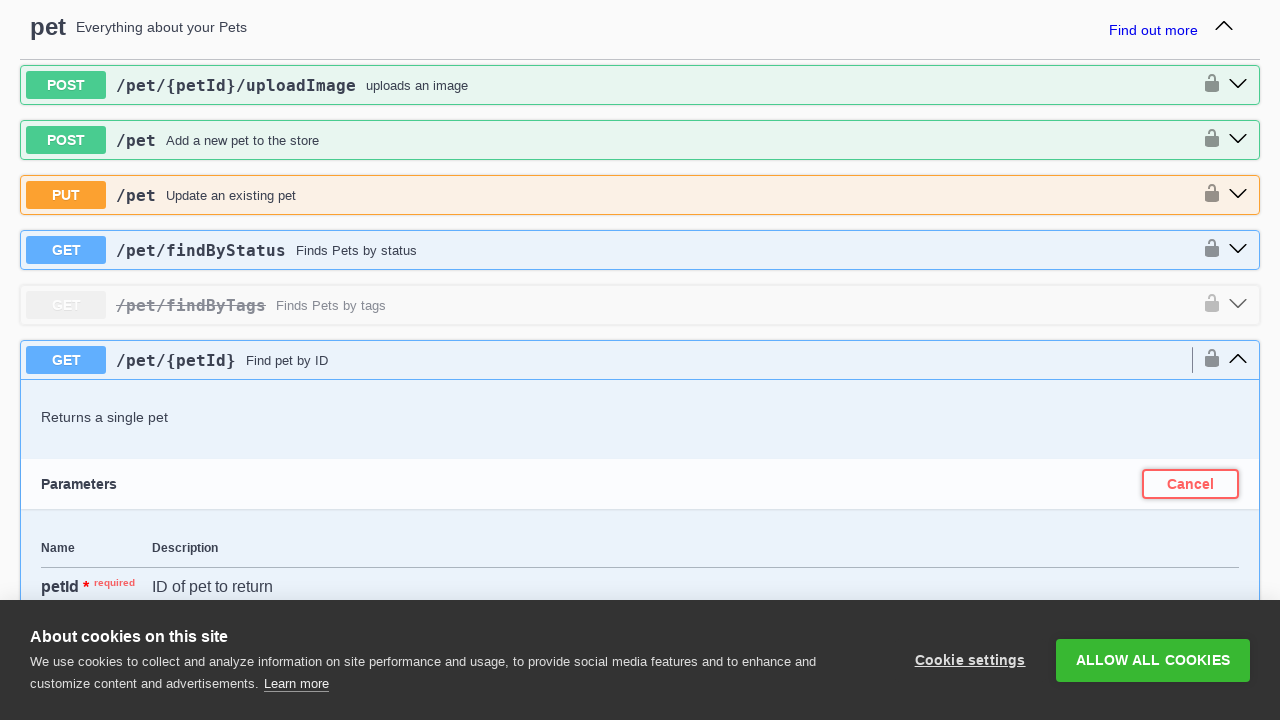

Clicked execute button to submit request with invalid ID at (640, 360) on button.execute
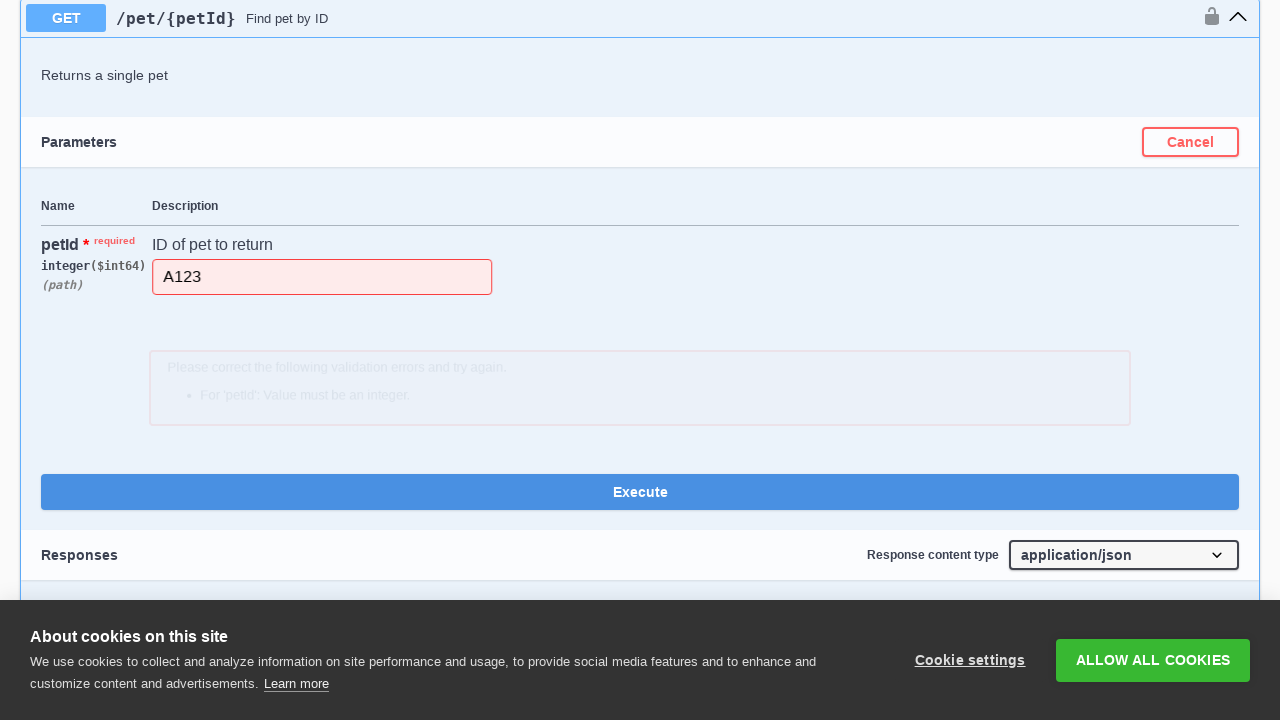

Validation error message appeared confirming integer requirement
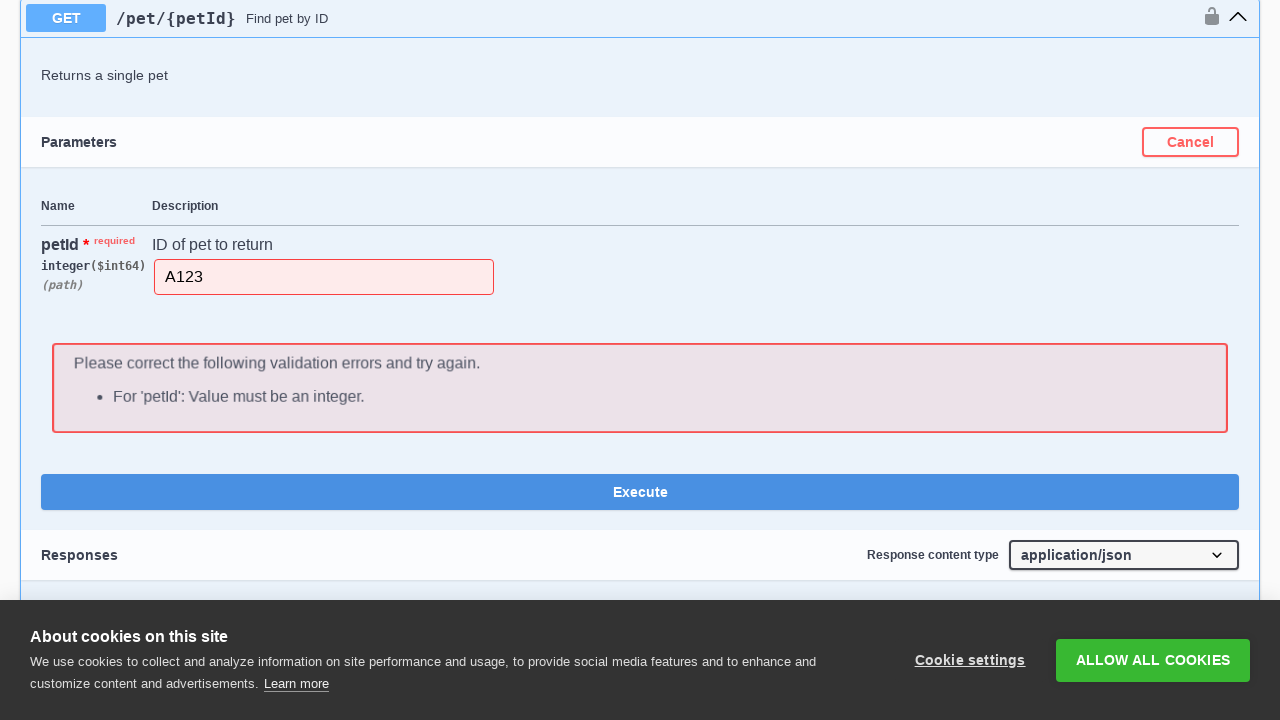

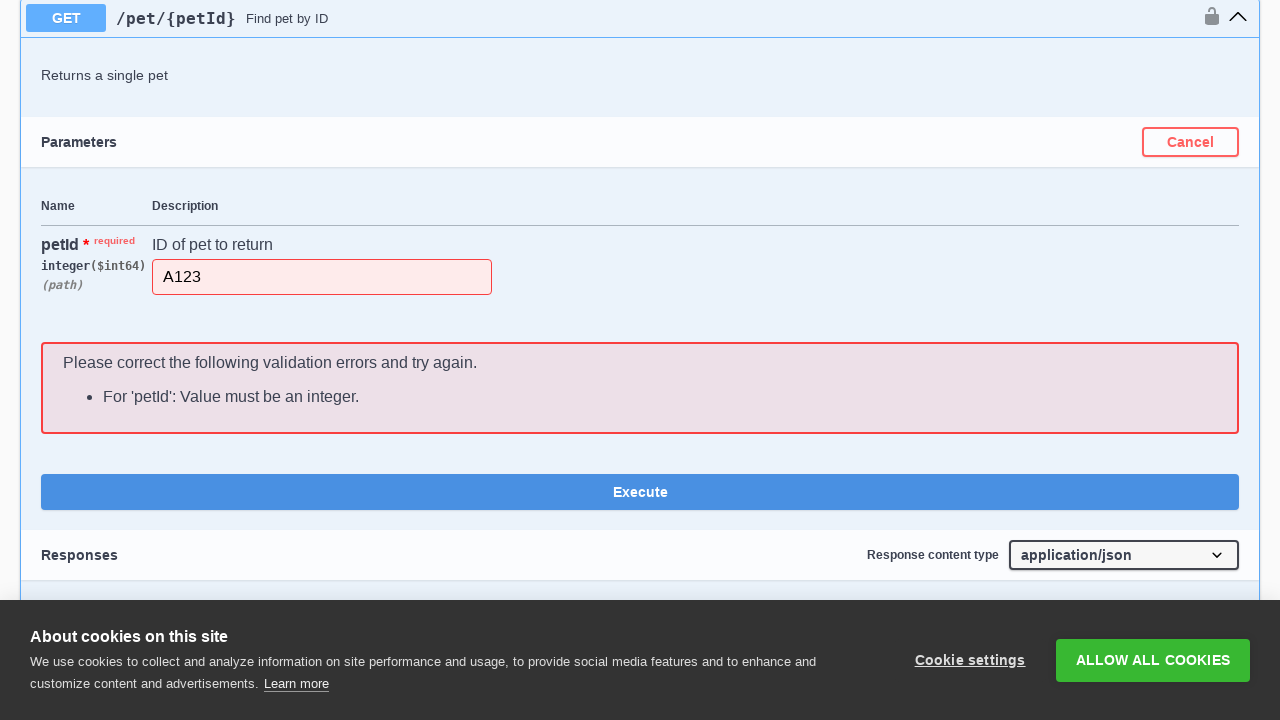